Navigates to Python 3.10.4 release page and clicks the Windows embeddable package (64-bit) download link

Starting URL: https://www.python.org/downloads/release/python-3104/

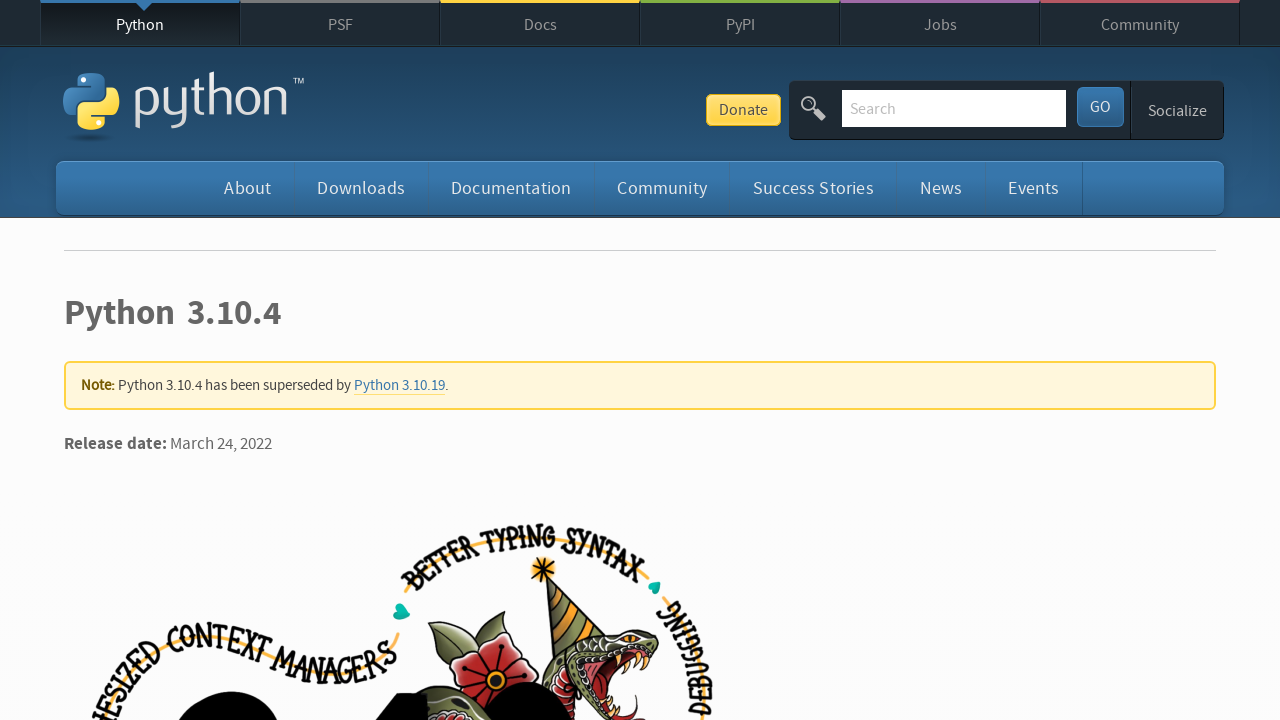

Python 3.10.4 release page loaded
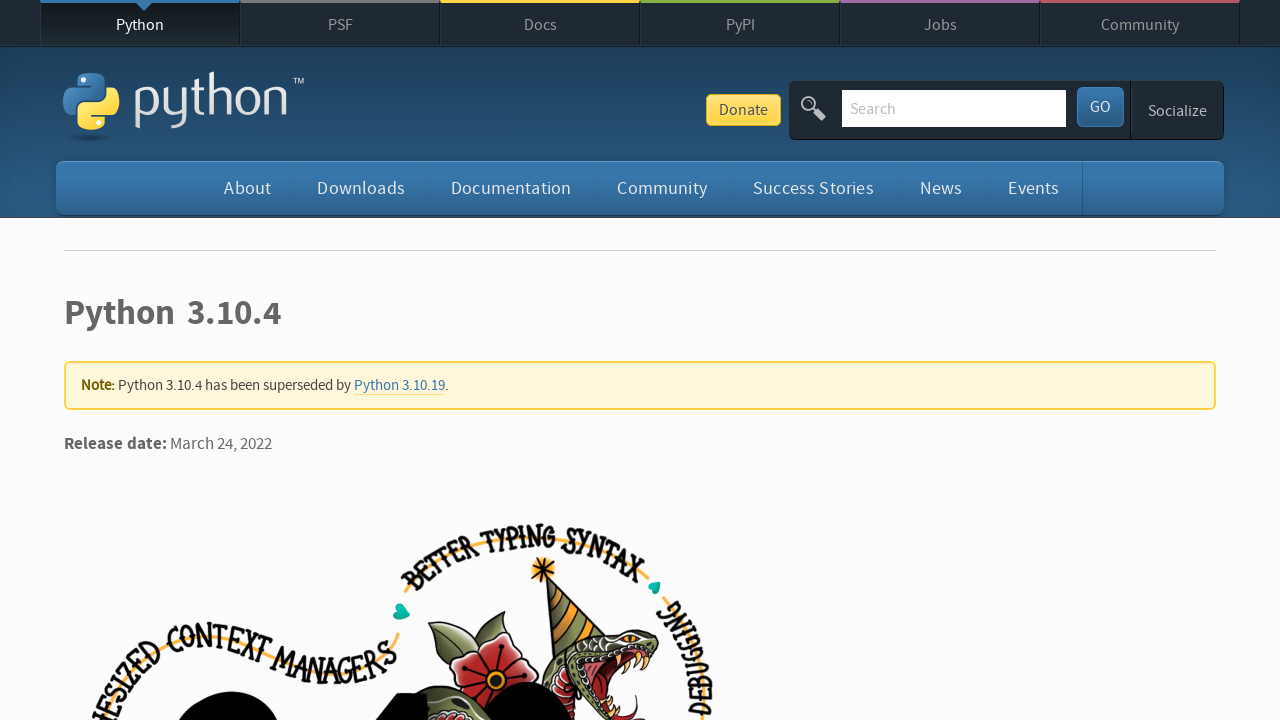

Clicked Windows embeddable package (64-bit) download link at (192, 360) on xpath=//a[contains(text(),'Windows embeddable package (64-bit)')]
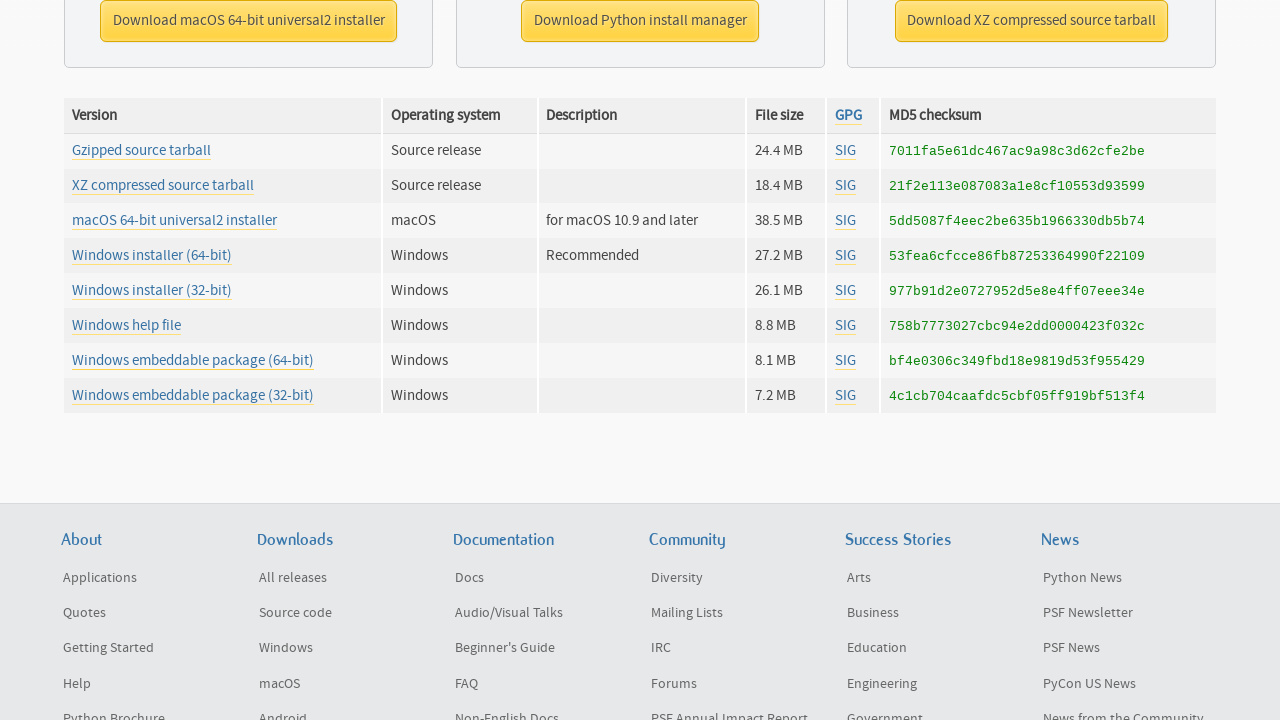

Waited for download to initiate
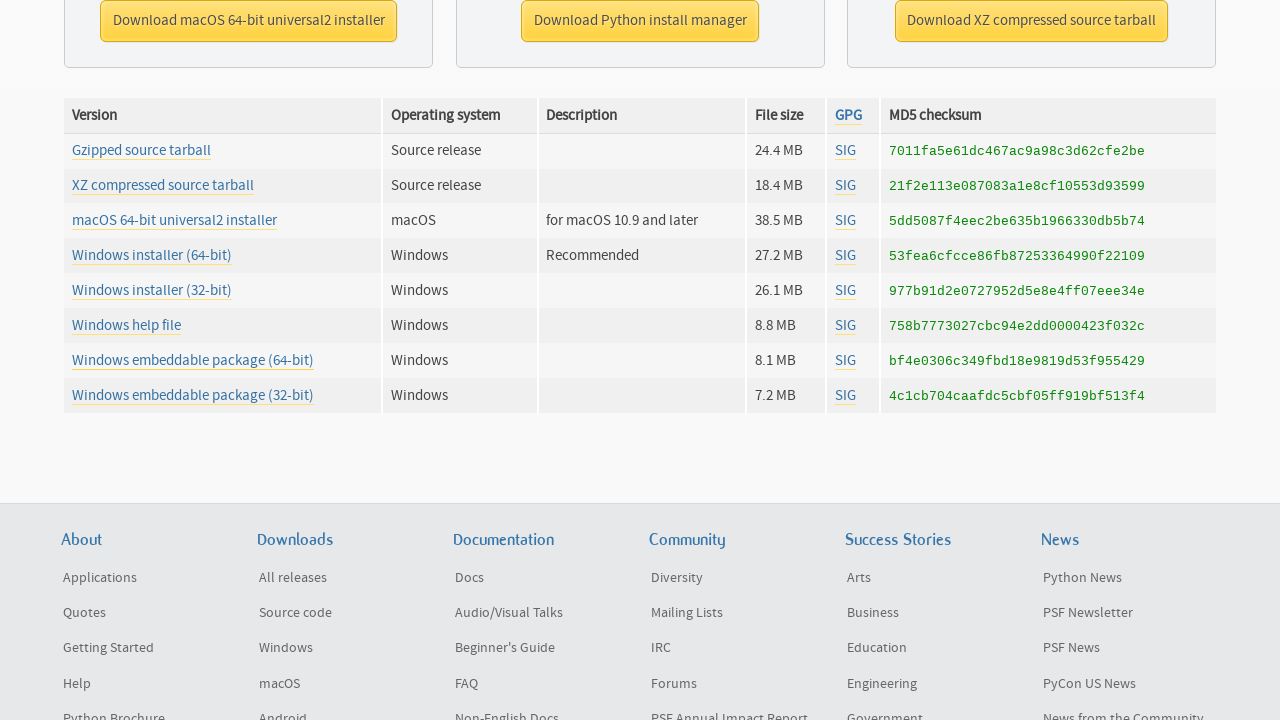

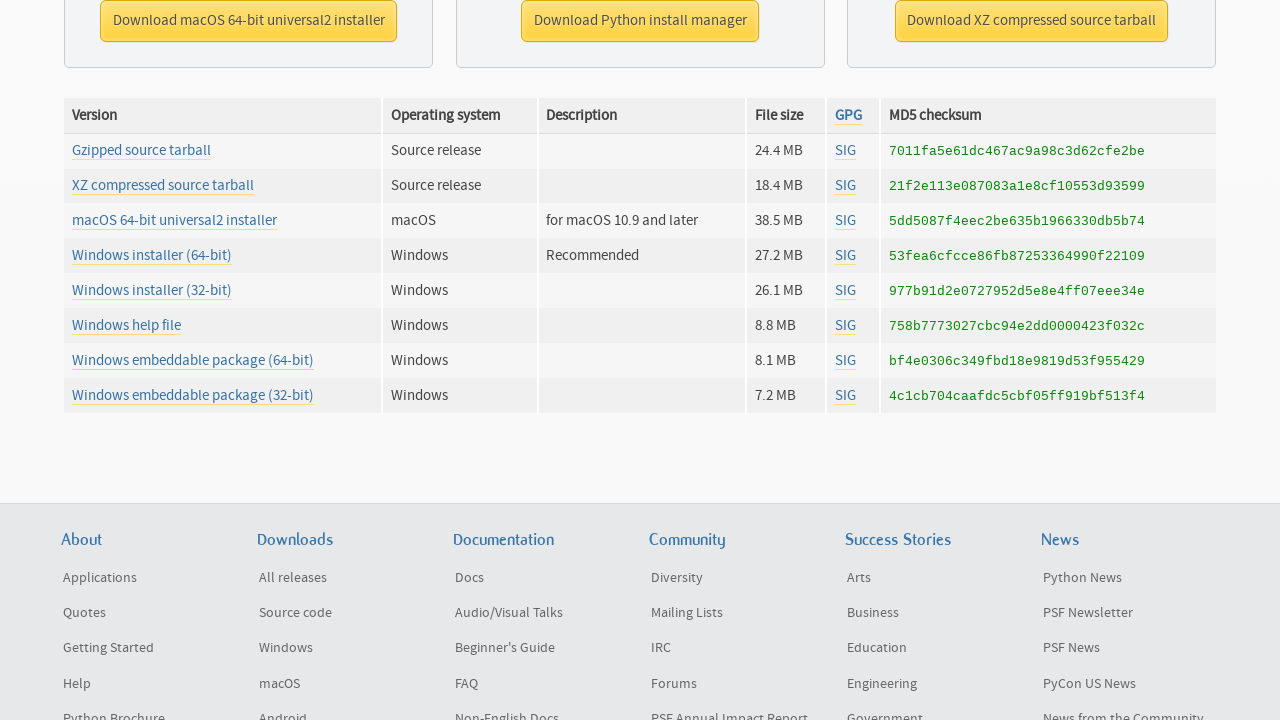